Demonstrates setting a value in the search input field, replacing any existing content

Starting URL: https://v5.webdriver.io

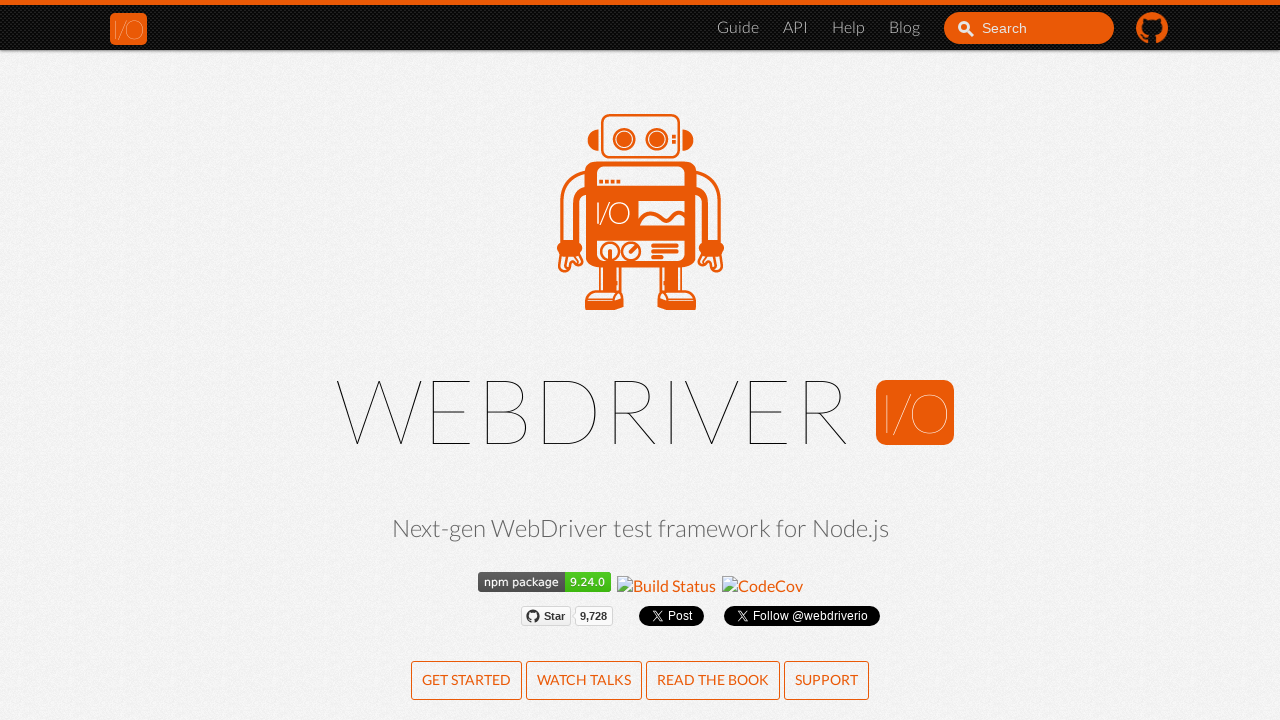

Filled search input field with 'test123', replacing any existing content on #search_input_react
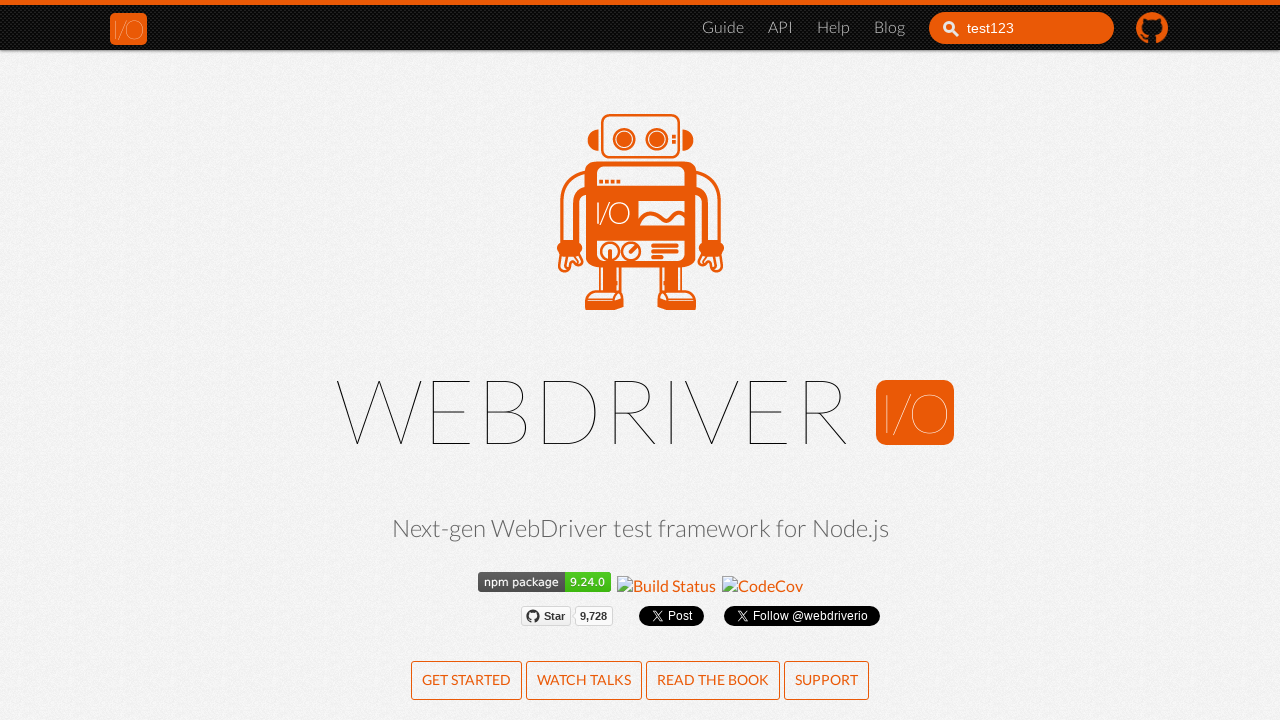

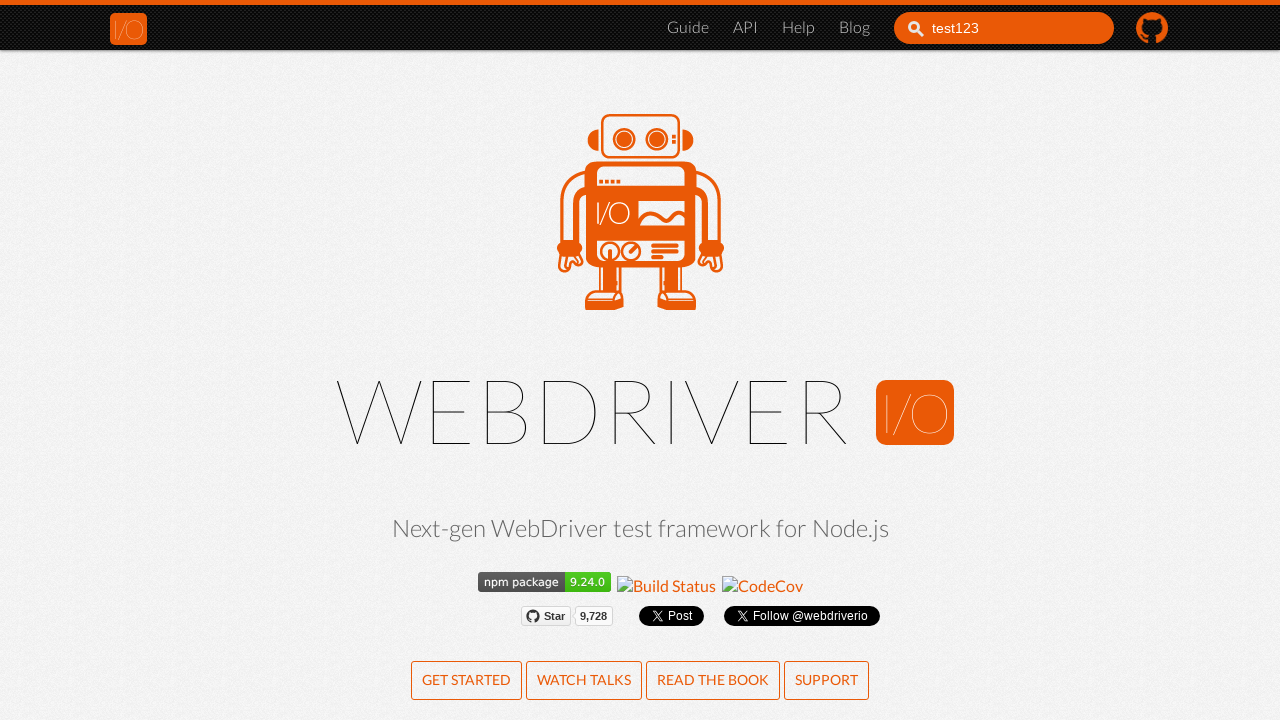